Simple test that navigates to the Priceline homepage and waits for the page to load.

Starting URL: http://www.priceline.com/

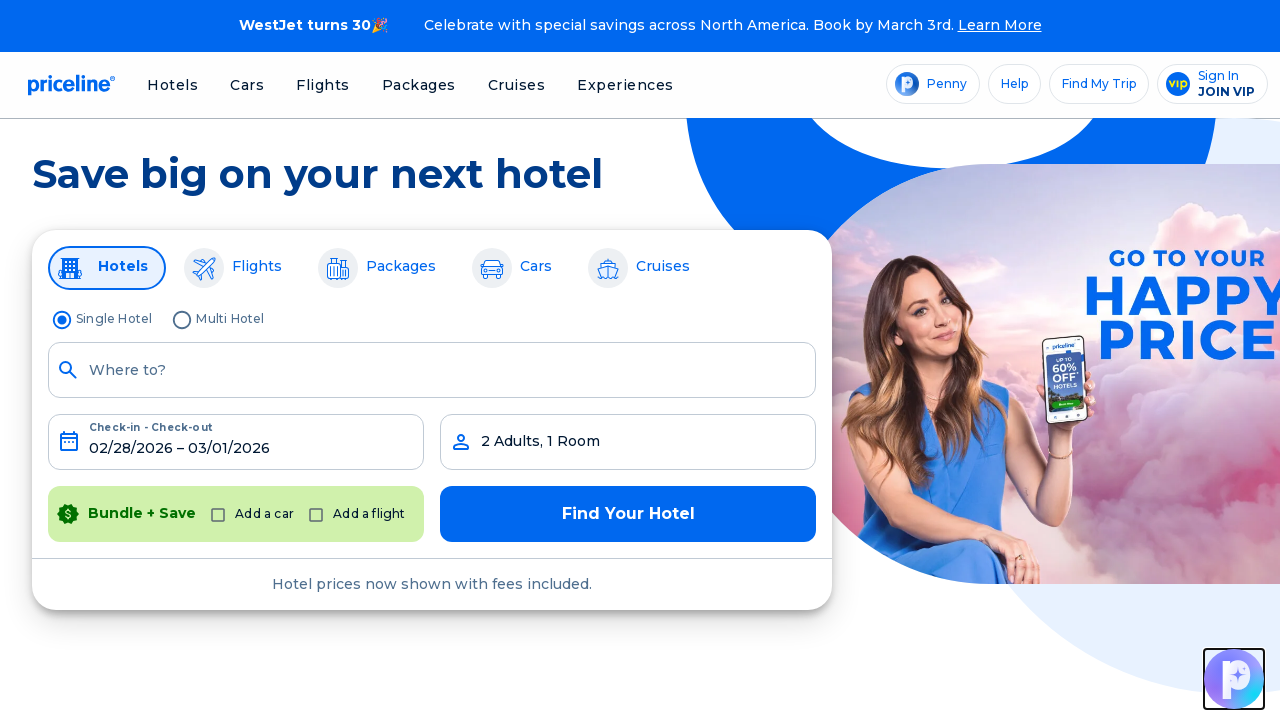

Waited for page to reach domcontentloaded state
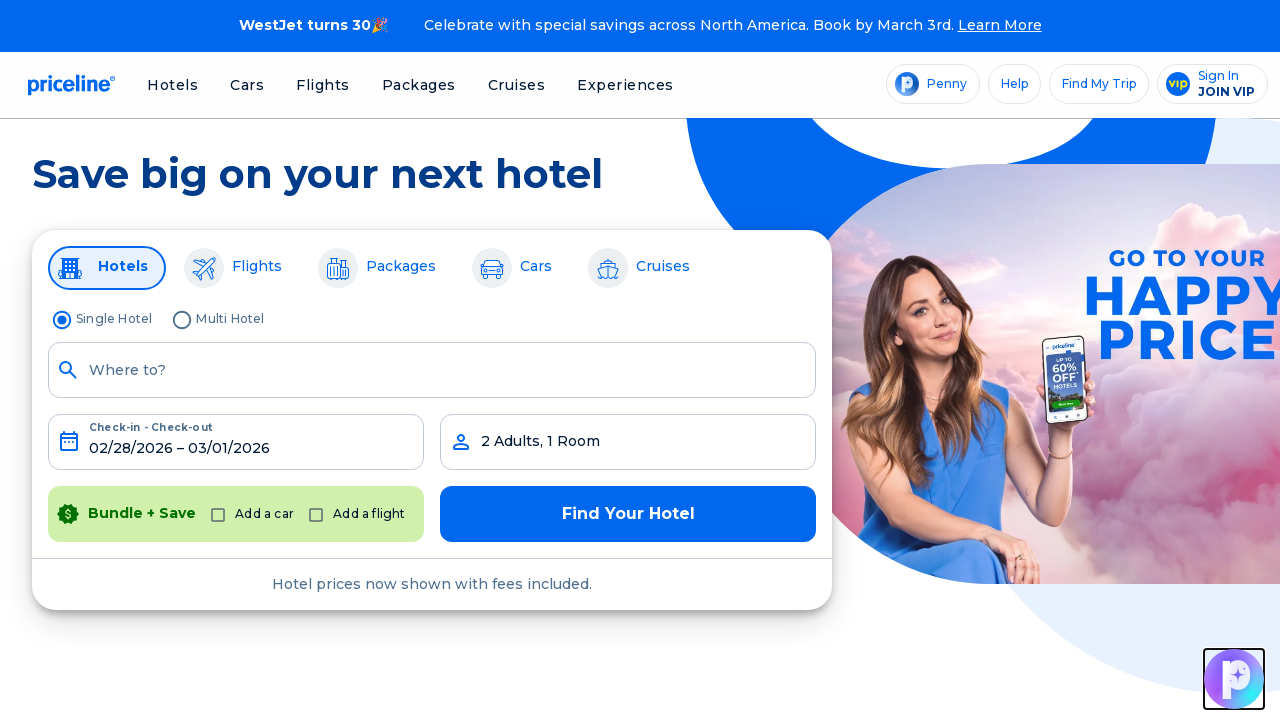

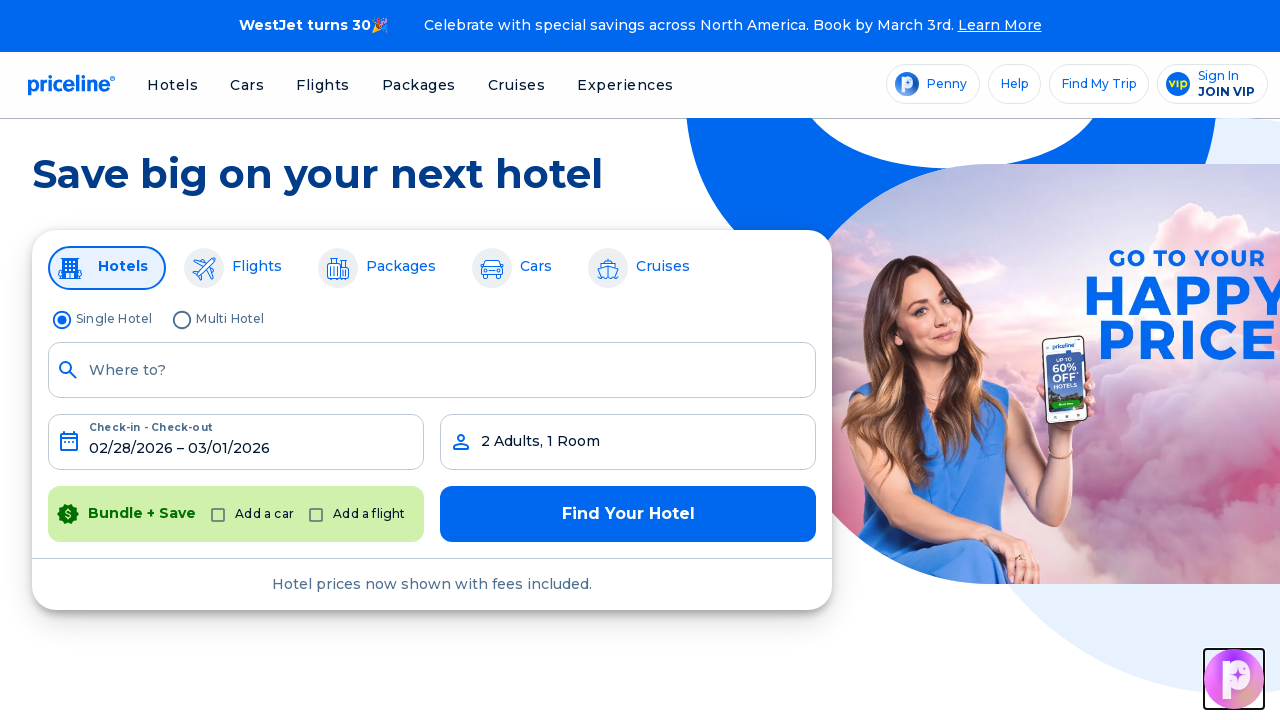